Tests a demo banking application by logging in as a customer, selecting different accounts, and making deposits to each account

Starting URL: https://www.globalsqa.com/angularJs-protractor/BankingProject/#/login

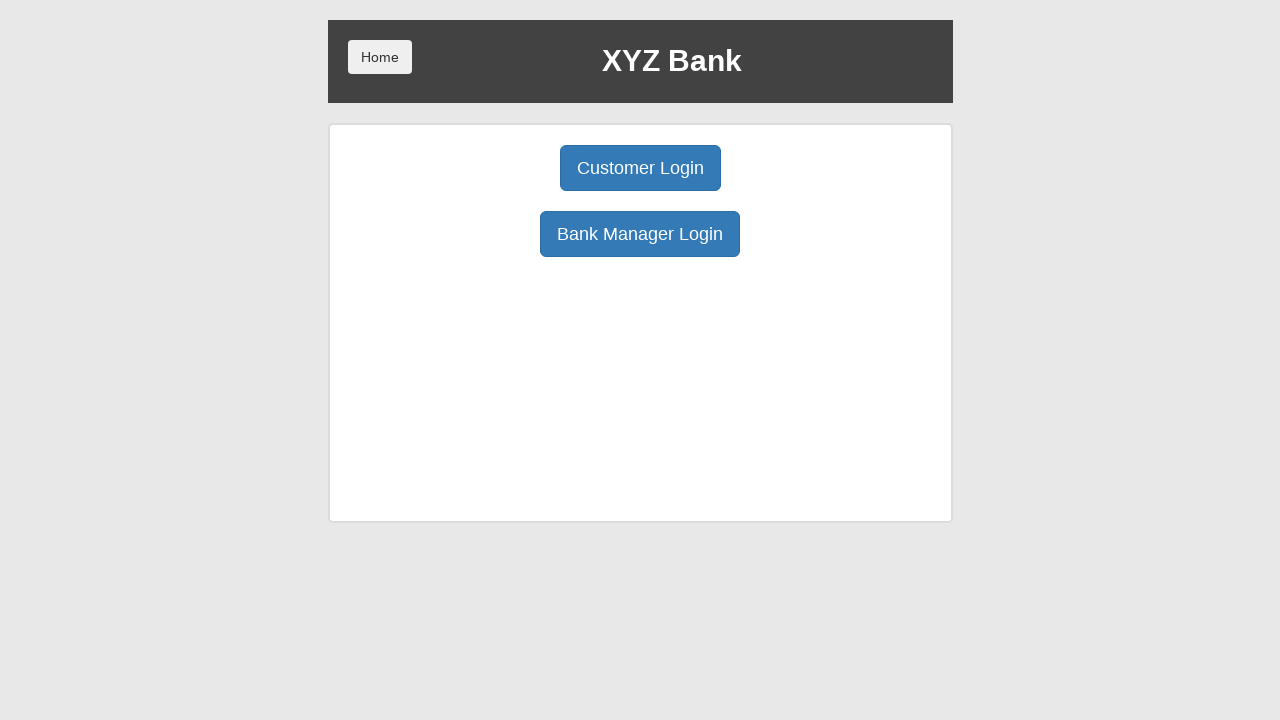

Clicked on Customer Login button at (640, 168) on xpath=/html/body/div/div/div[2]/div/div[1]/div[1]/button
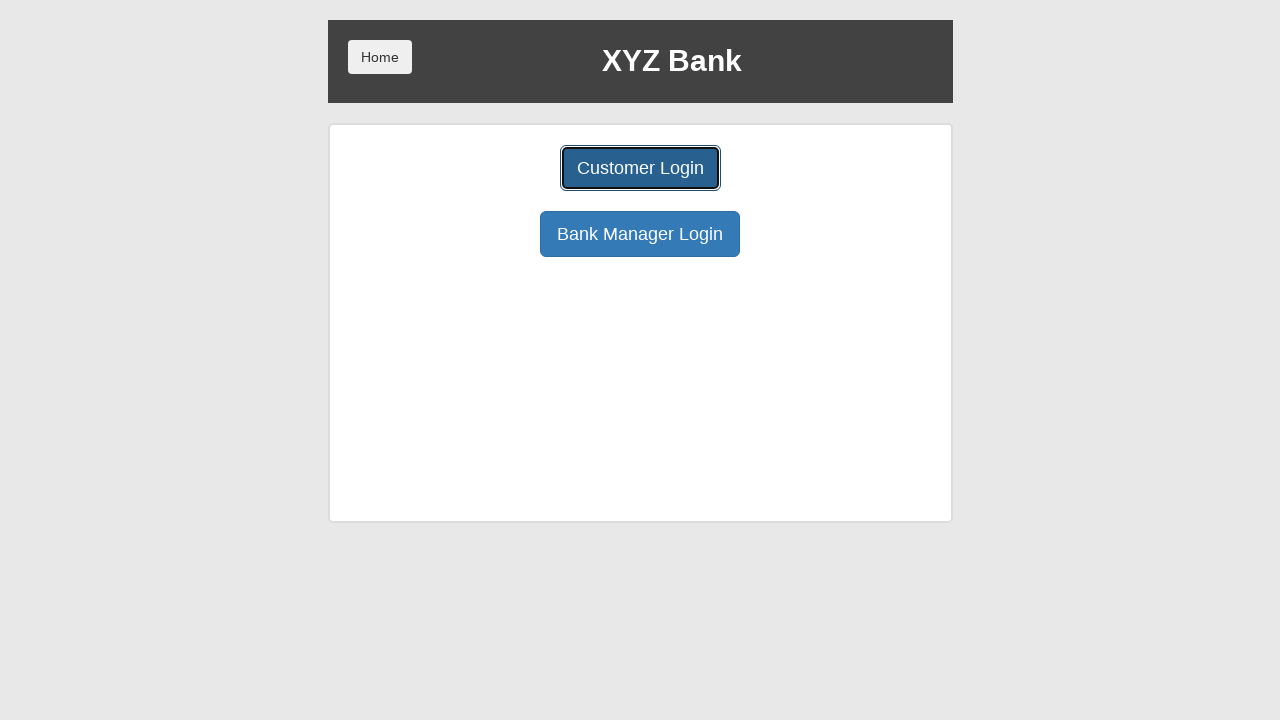

Selected Harry Potter from user dropdown on #userSelect
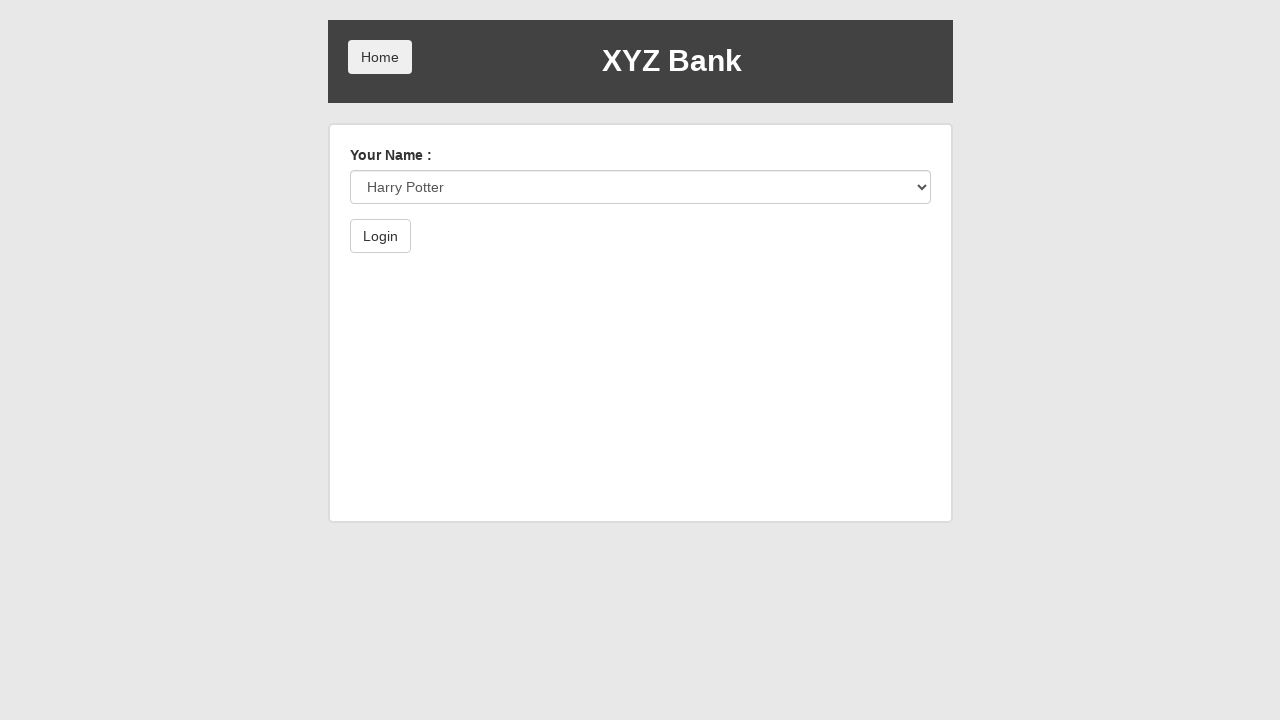

Clicked Login button to authenticate at (380, 236) on xpath=/html/body/div/div/div[2]/div/form/button
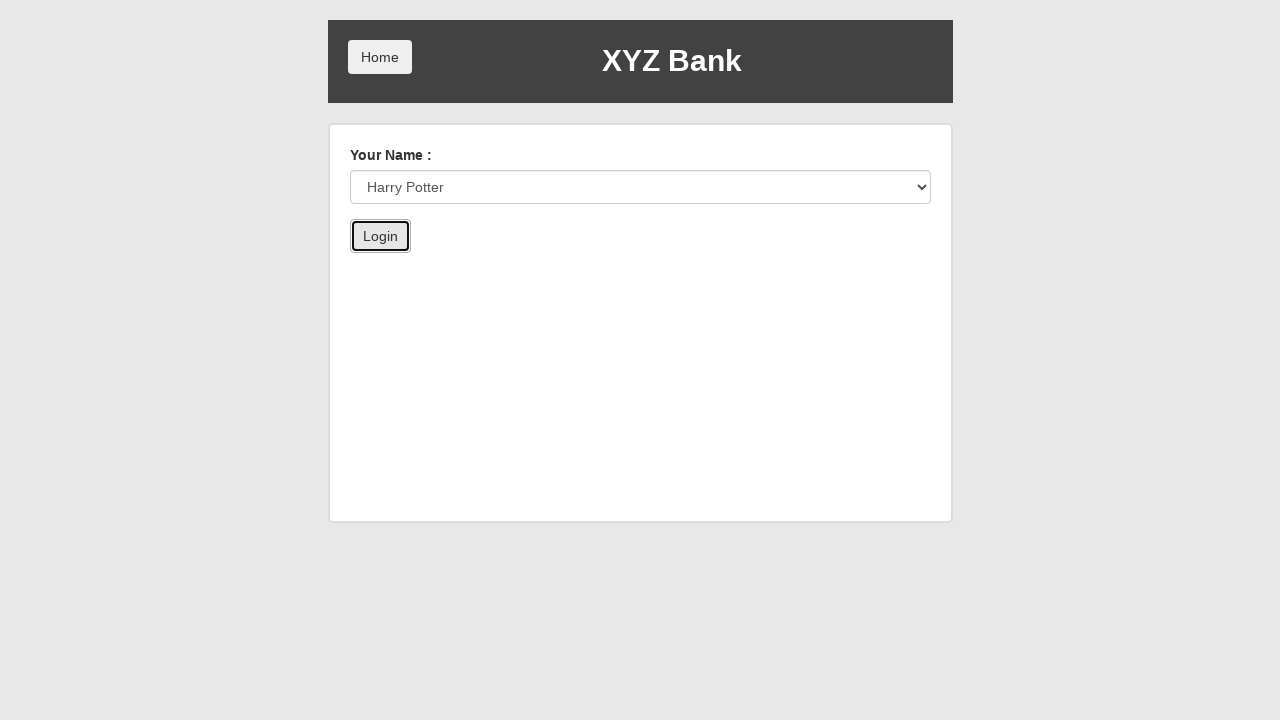

Clicked Deposit button for first account at (652, 264) on xpath=/html/body/div/div/div[2]/div/div[3]/button[2]
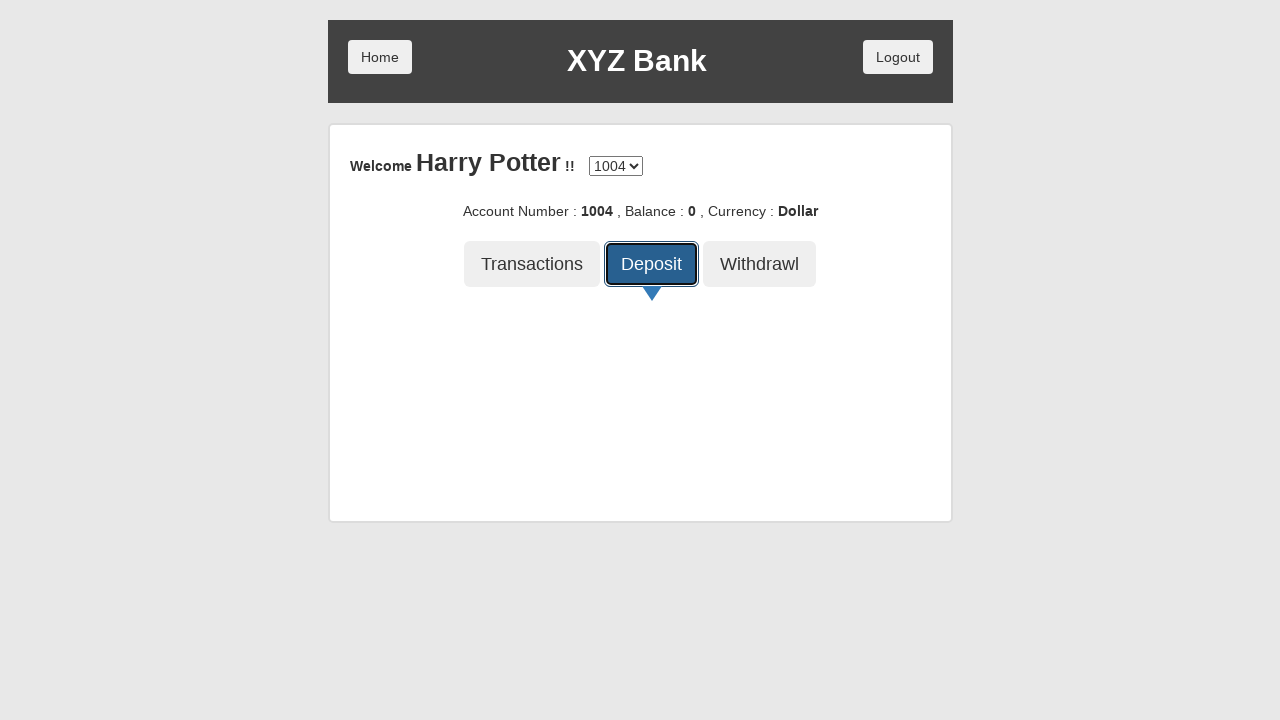

Entered deposit amount of 100 for first account on xpath=/html/body/div/div/div[2]/div/div[4]/div/form/div/input
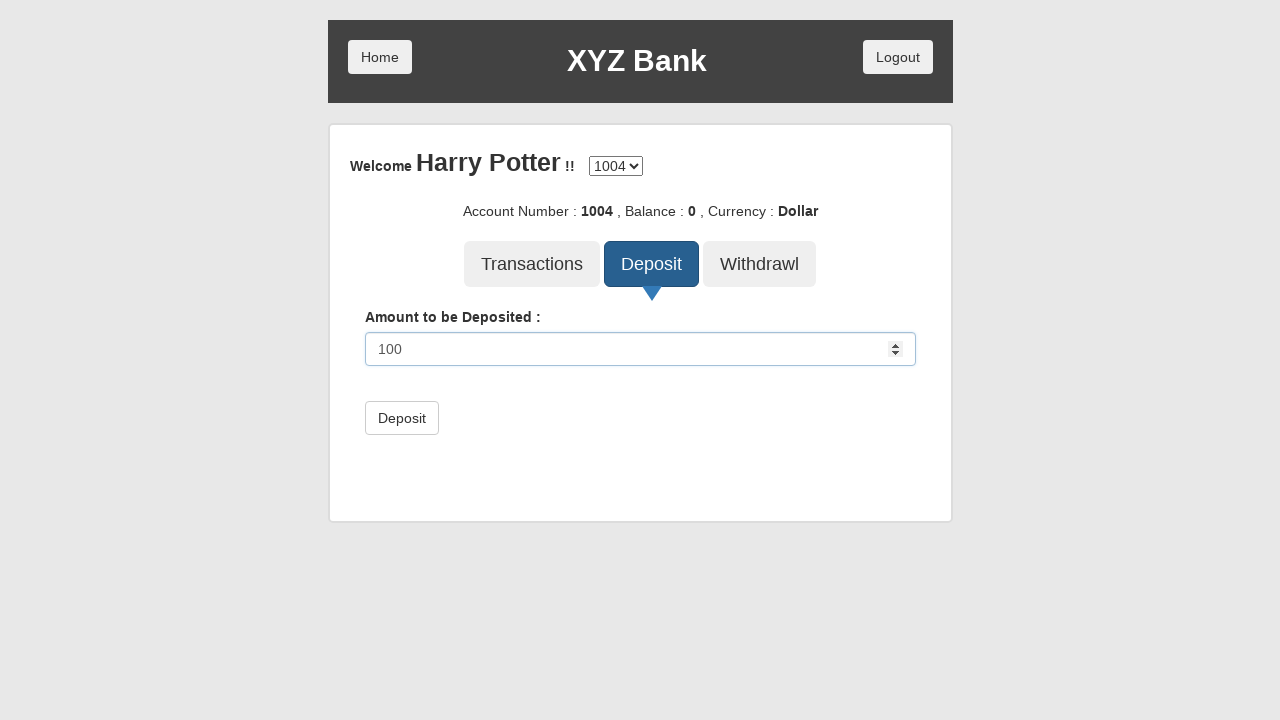

Submitted deposit of 100 to first account at (402, 418) on xpath=/html/body/div/div/div[2]/div/div[4]/div/form/button
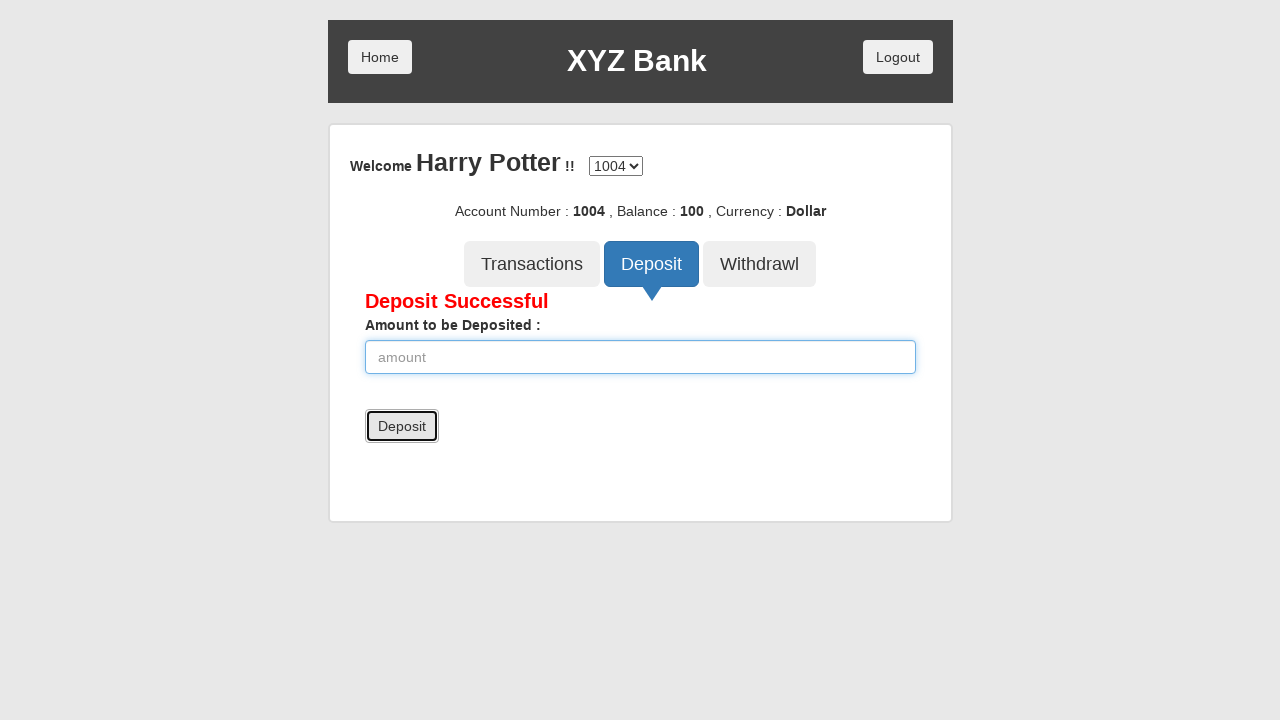

Selected second account from account dropdown on #accountSelect
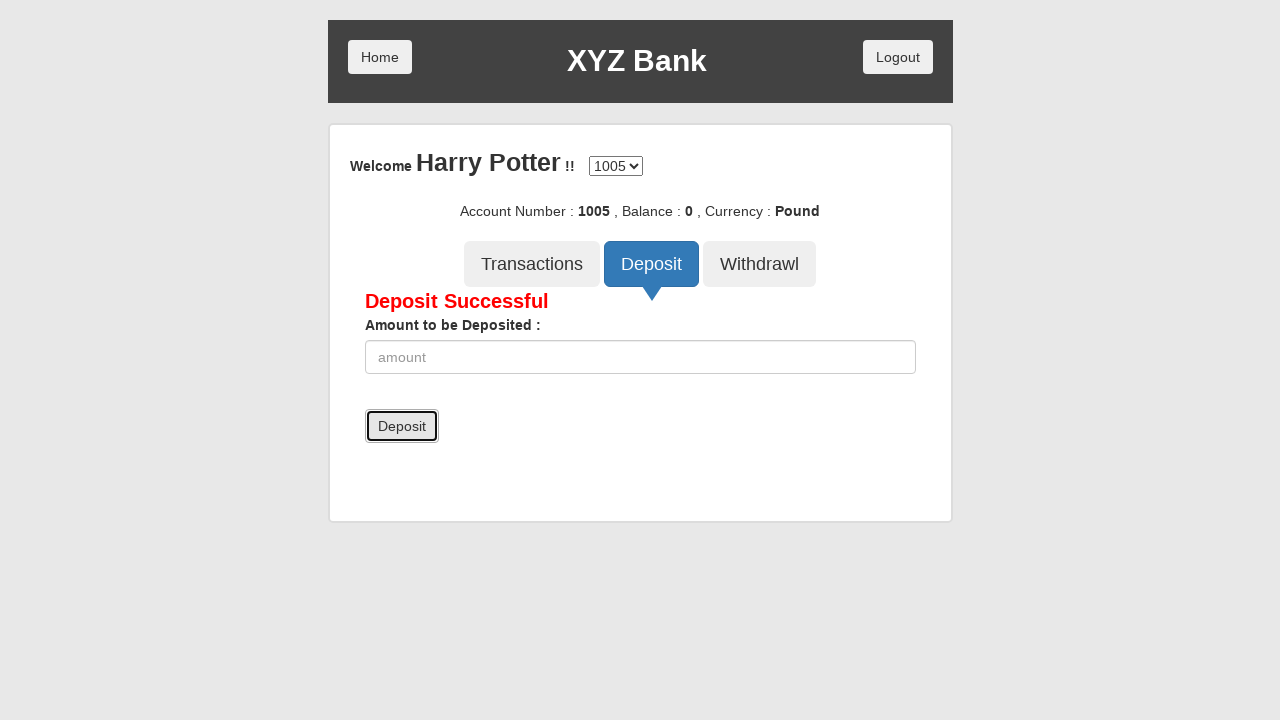

Clicked Deposit button for second account at (652, 264) on xpath=/html/body/div/div/div[2]/div/div[3]/button[2]
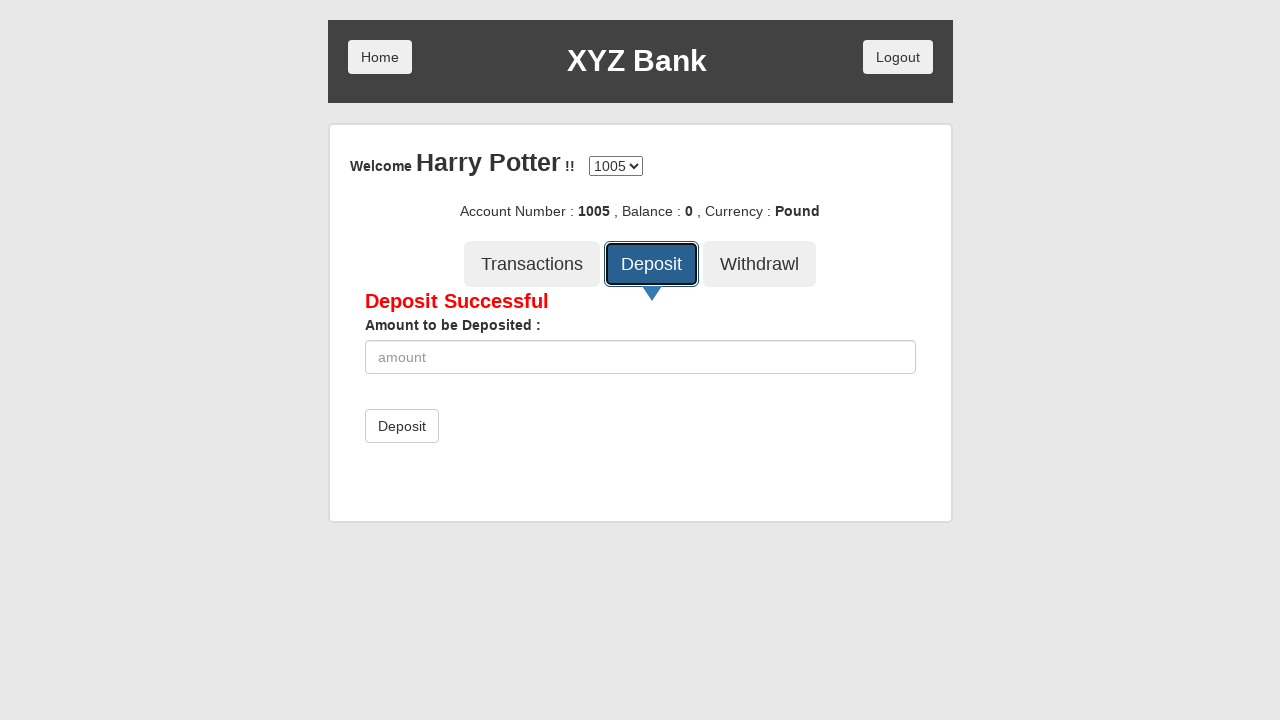

Entered deposit amount of 200 for second account on xpath=/html/body/div/div/div[2]/div/div[4]/div/form/div/input
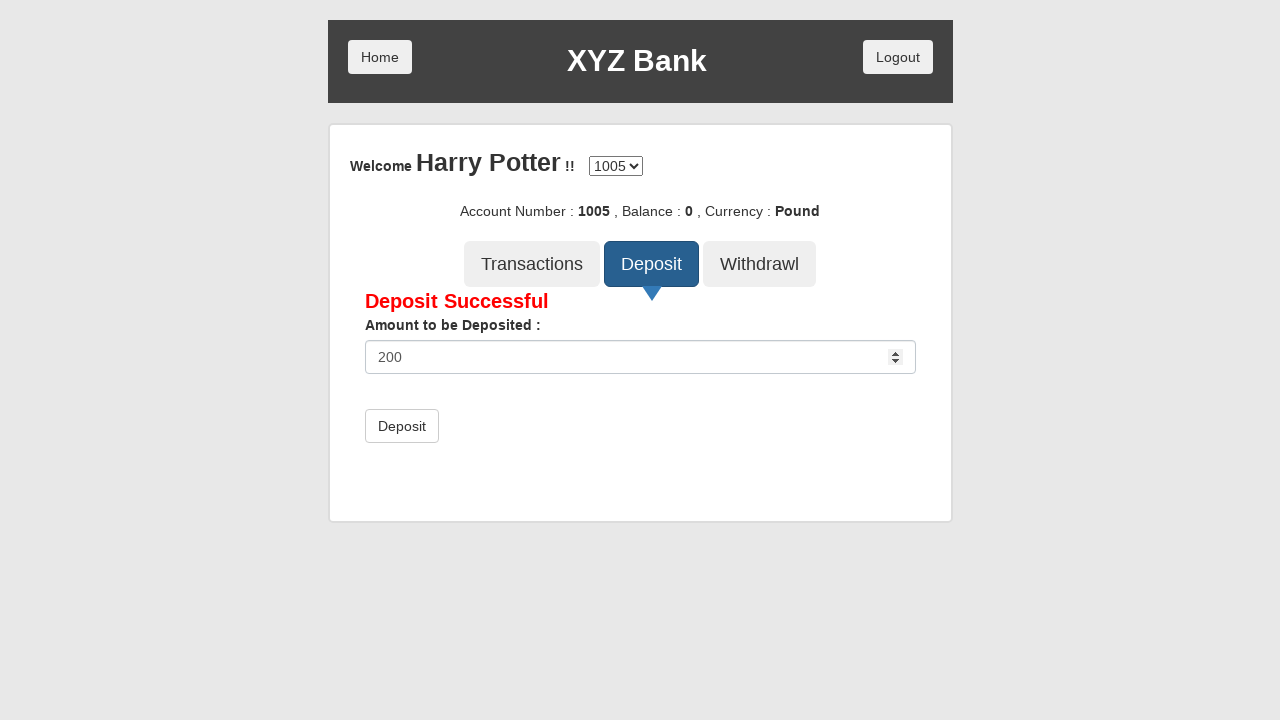

Submitted deposit of 200 to second account at (402, 426) on xpath=/html/body/div/div/div[2]/div/div[4]/div/form/button
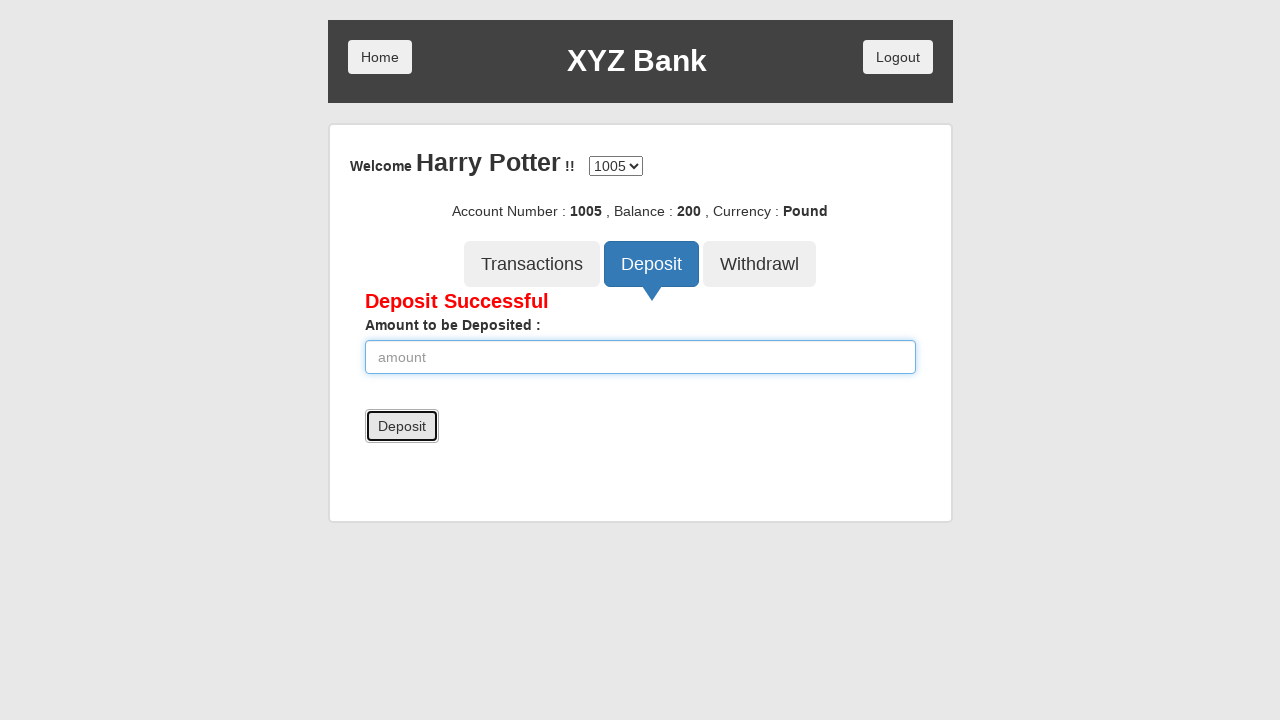

Selected third account from account dropdown on #accountSelect
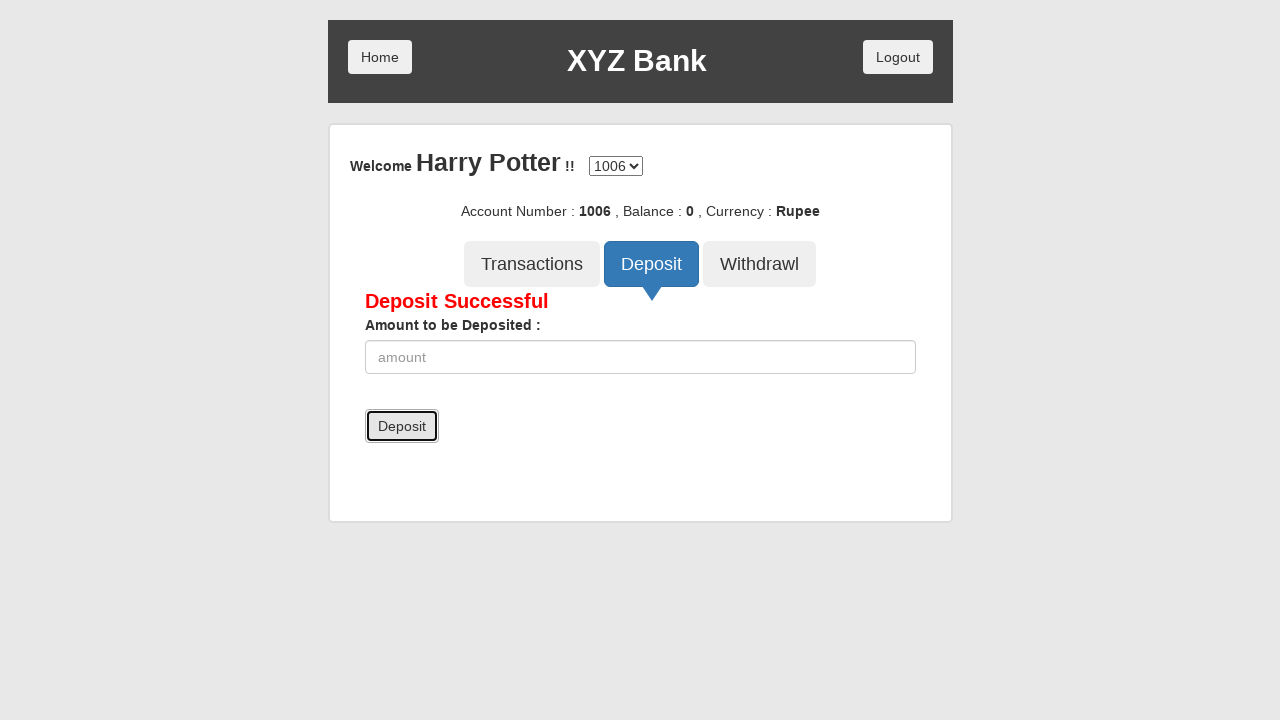

Clicked Deposit button for third account at (652, 264) on xpath=/html/body/div/div/div[2]/div/div[3]/button[2]
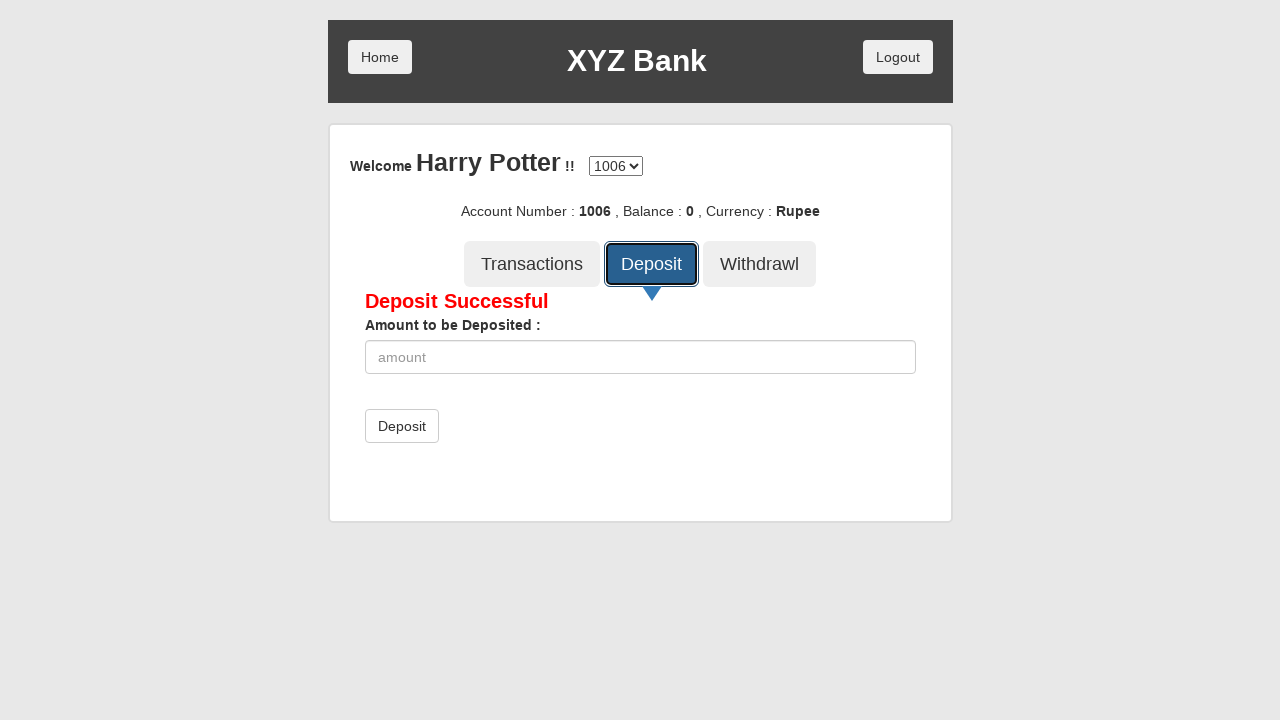

Entered deposit amount of 300 for third account on xpath=/html/body/div/div/div[2]/div/div[4]/div/form/div/input
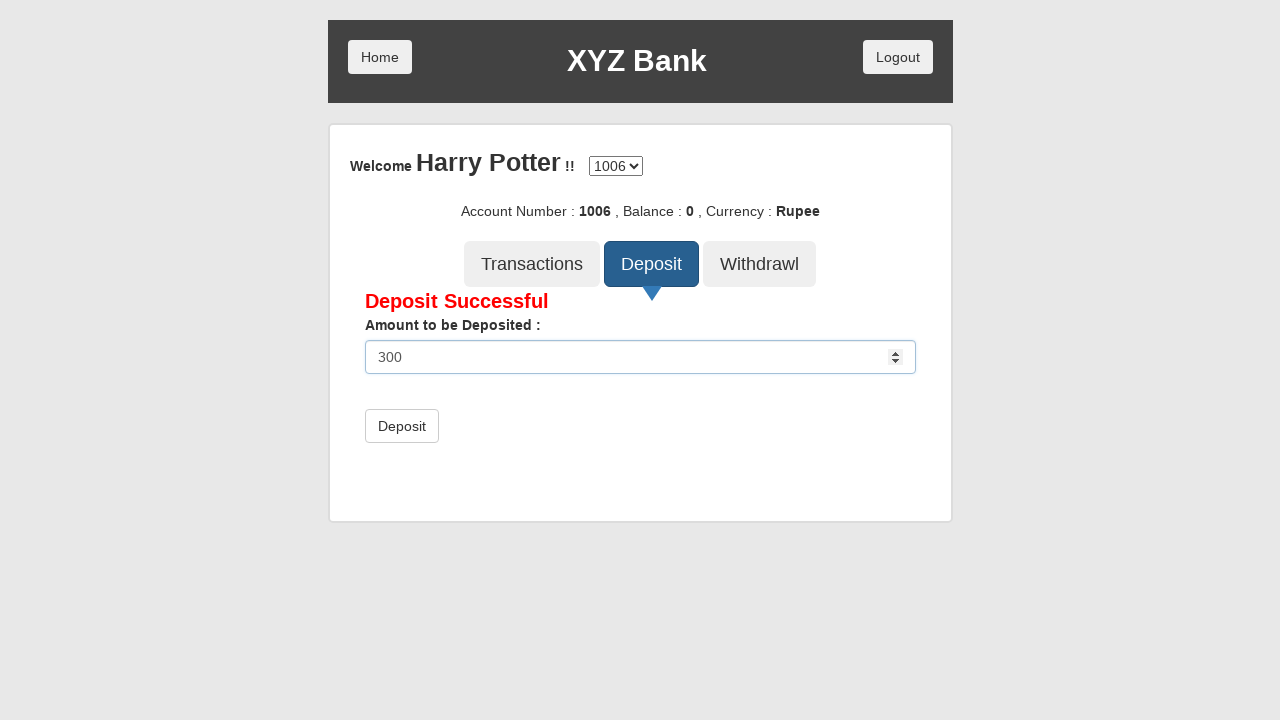

Submitted deposit of 300 to third account at (402, 426) on xpath=/html/body/div/div/div[2]/div/div[4]/div/form/button
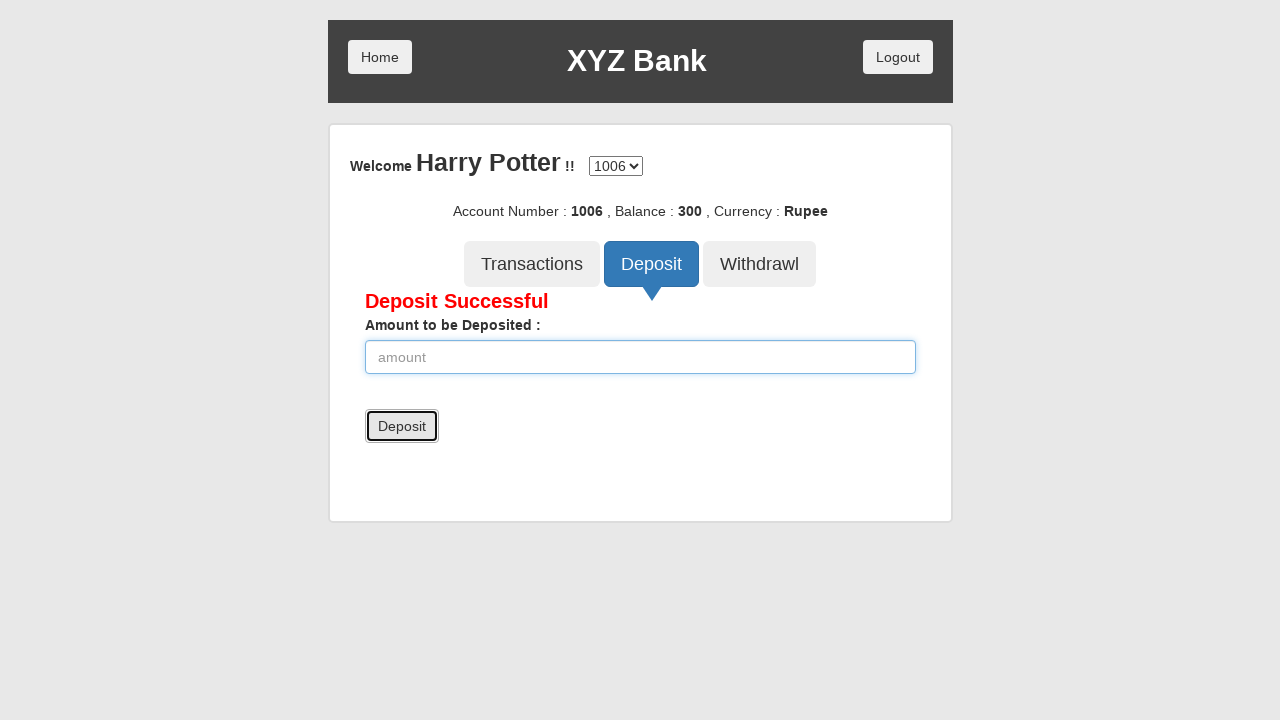

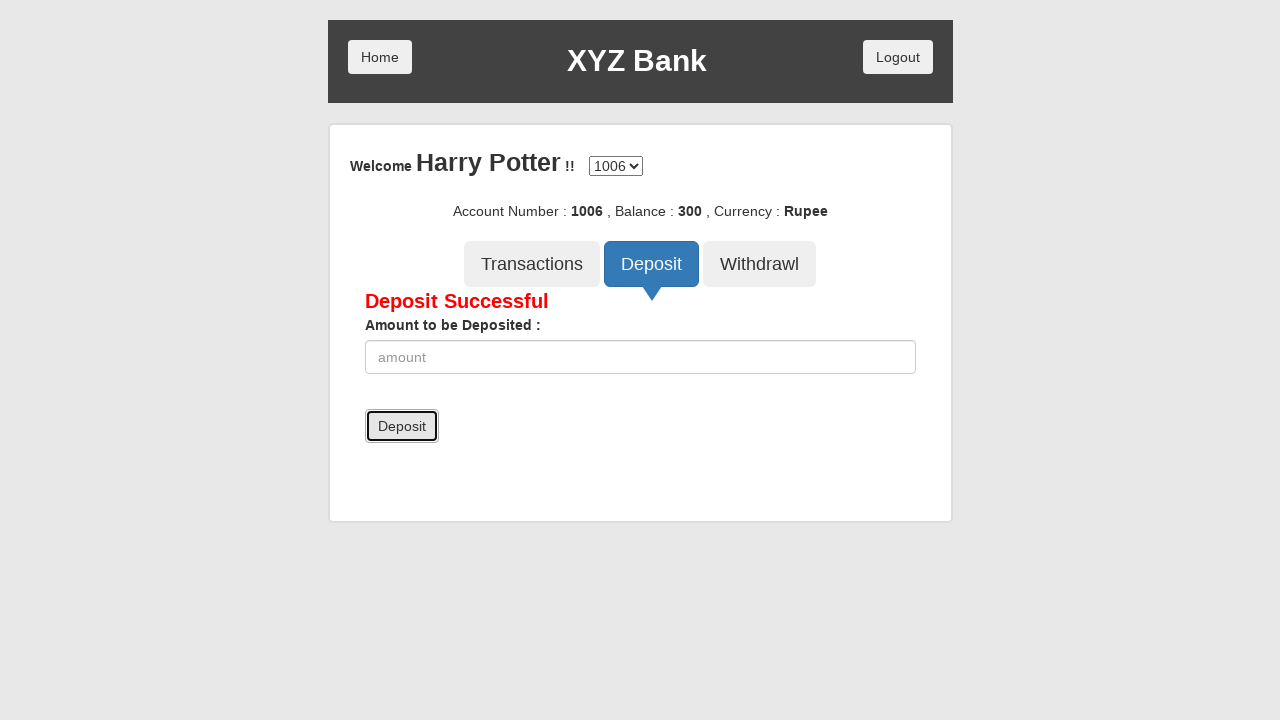